Tests responsive design of the Calley Call from Browser page by resizing the viewport to various desktop and mobile resolutions to verify the page renders correctly at different screen sizes.

Starting URL: https://www.getcalley.com/calley-call-from-browser/

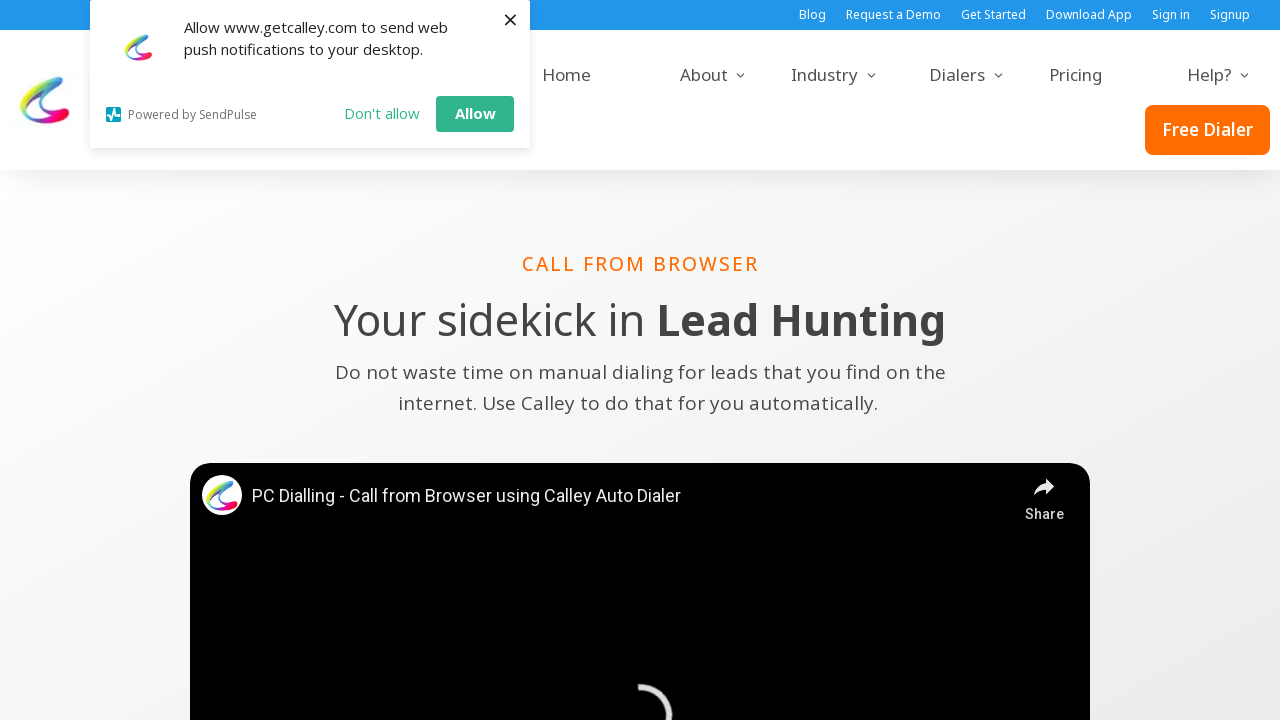

Set viewport to desktop resolution 1920x1080
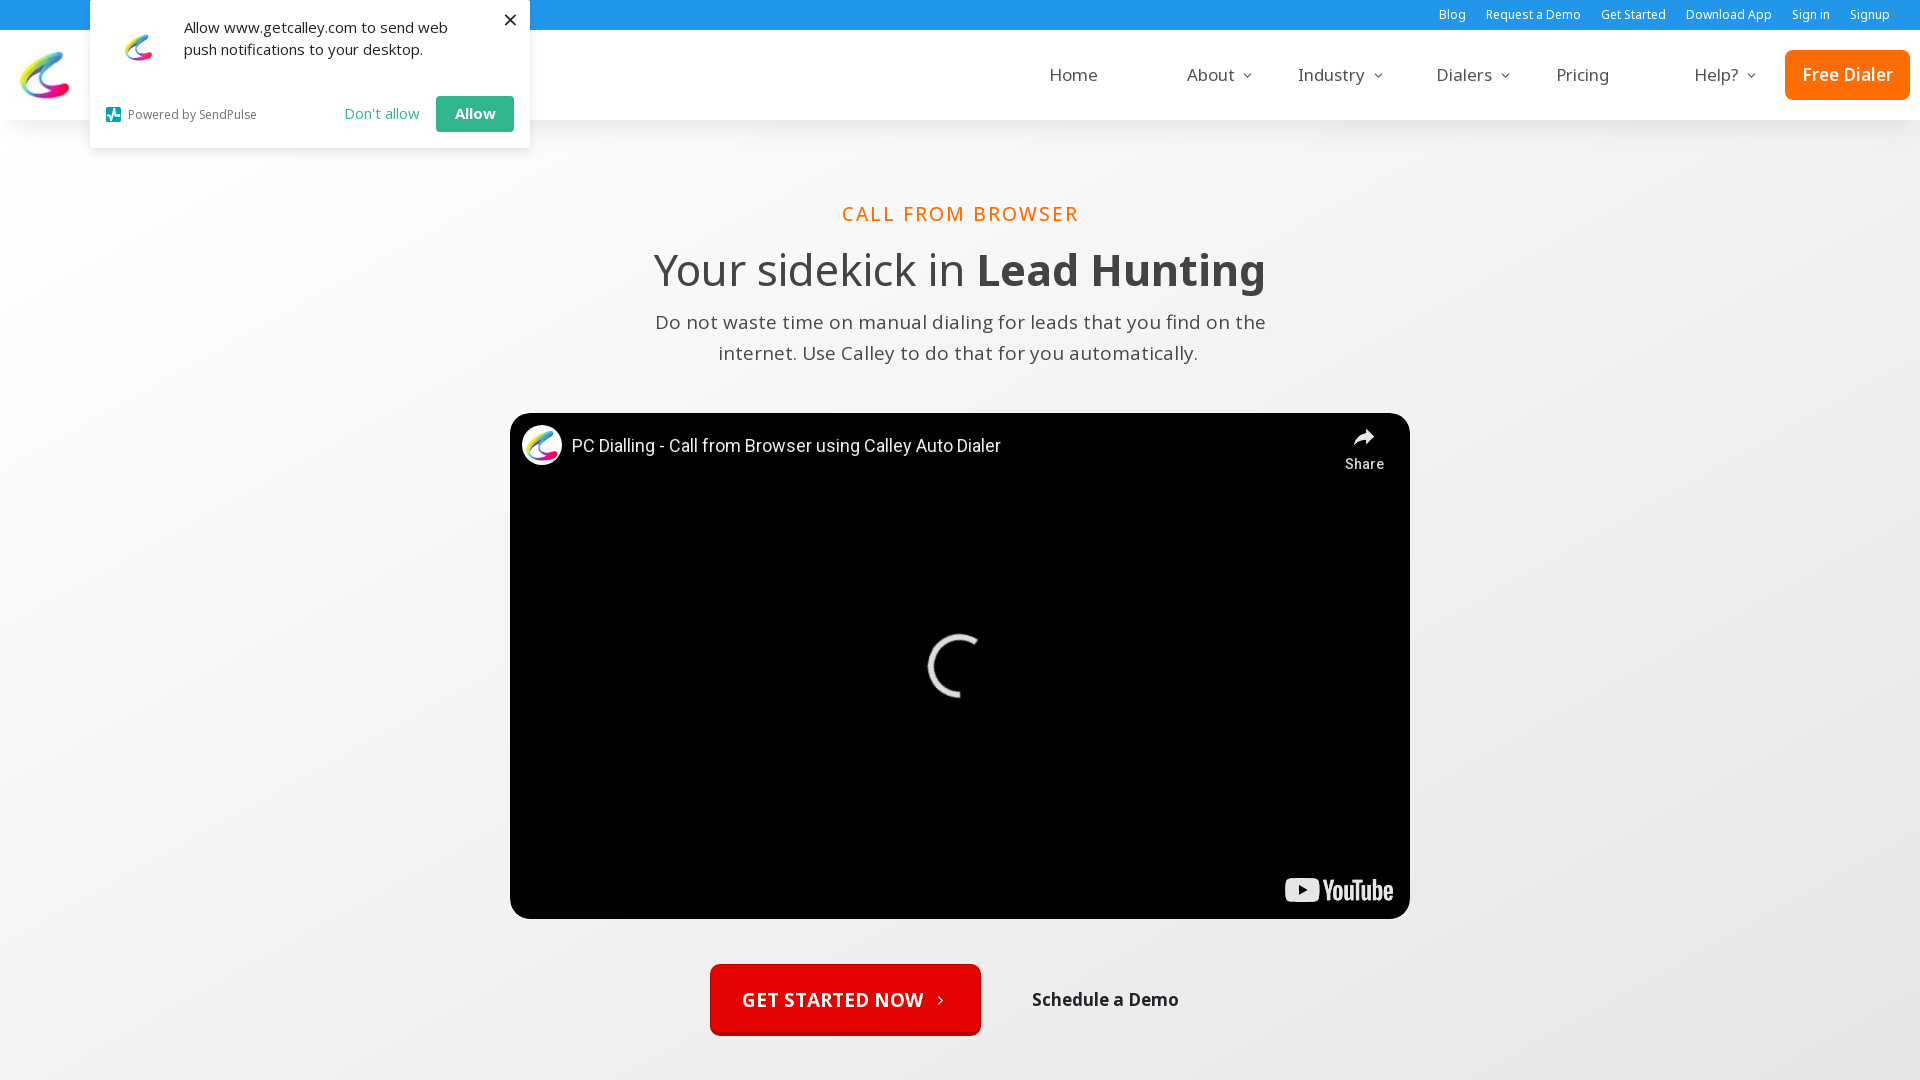

Page content loaded at 1920x1080 desktop resolution
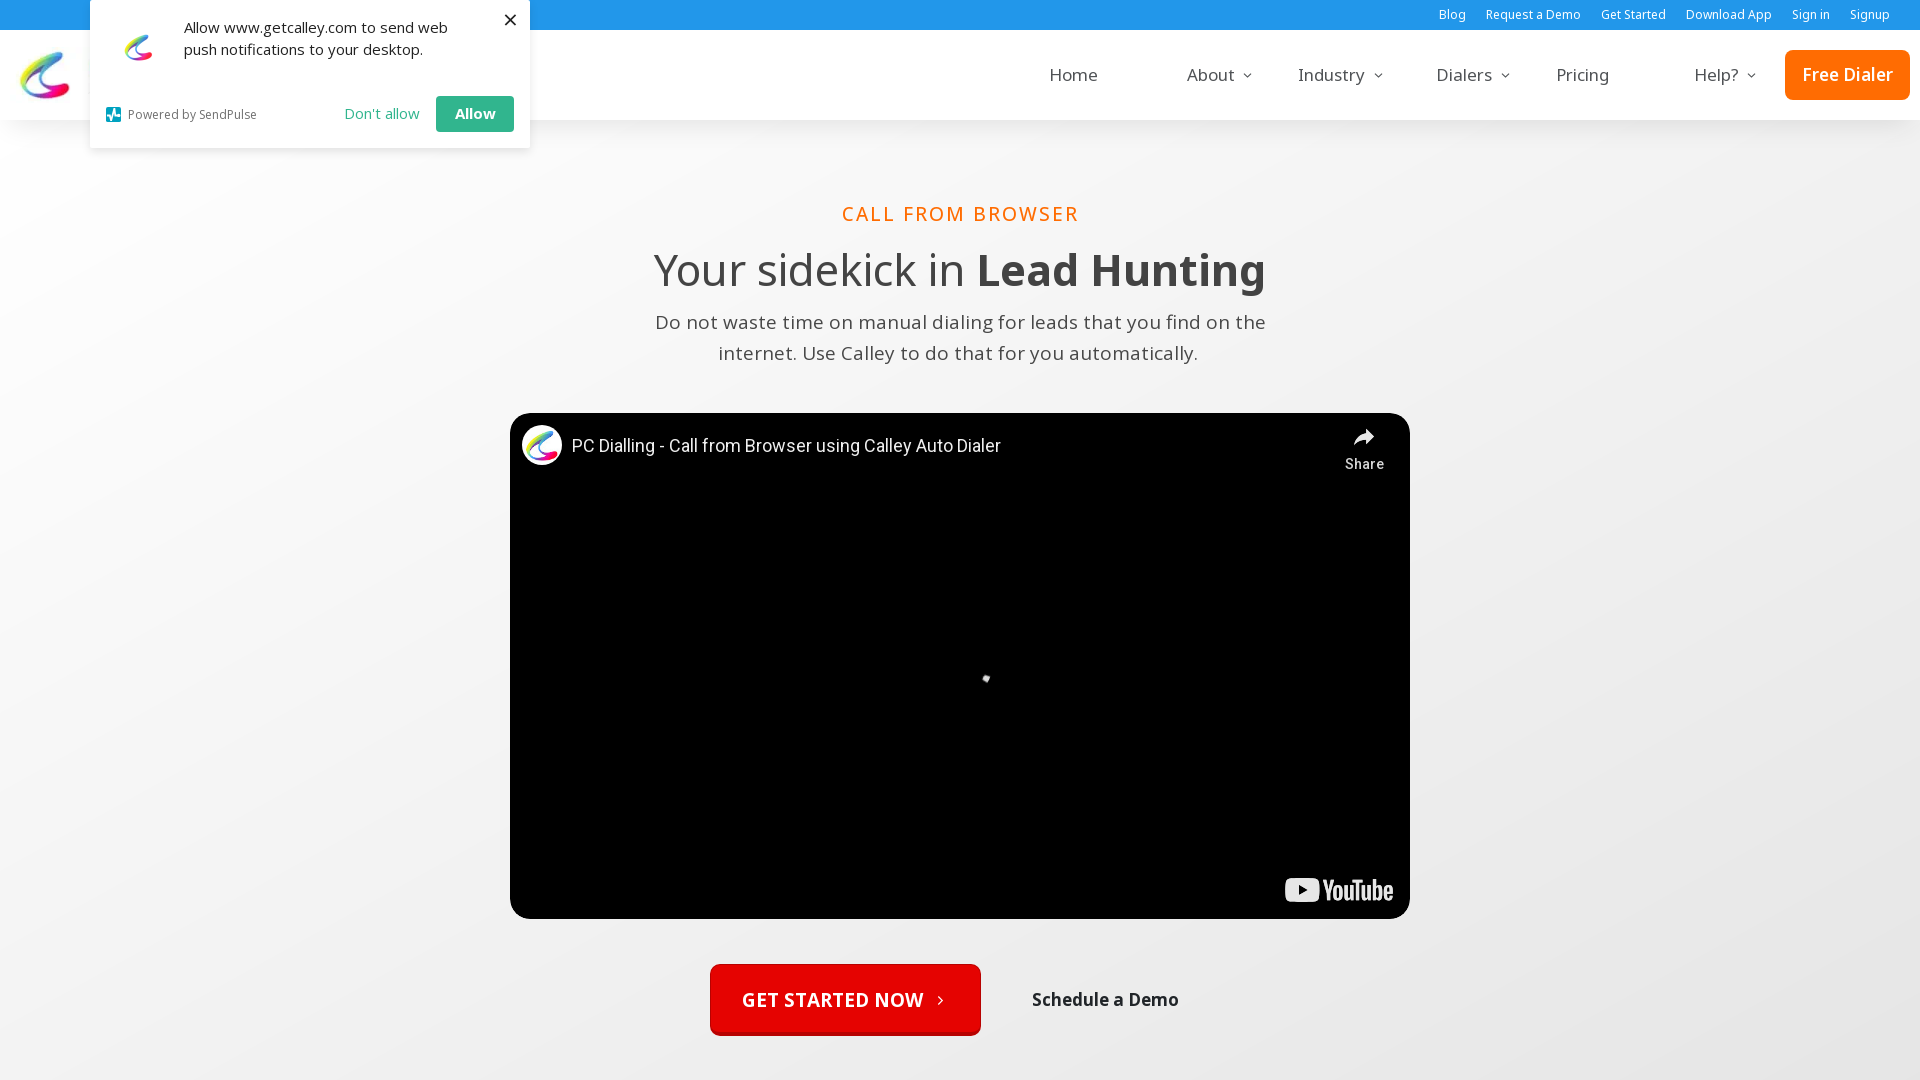

Set viewport to desktop resolution 1366x768
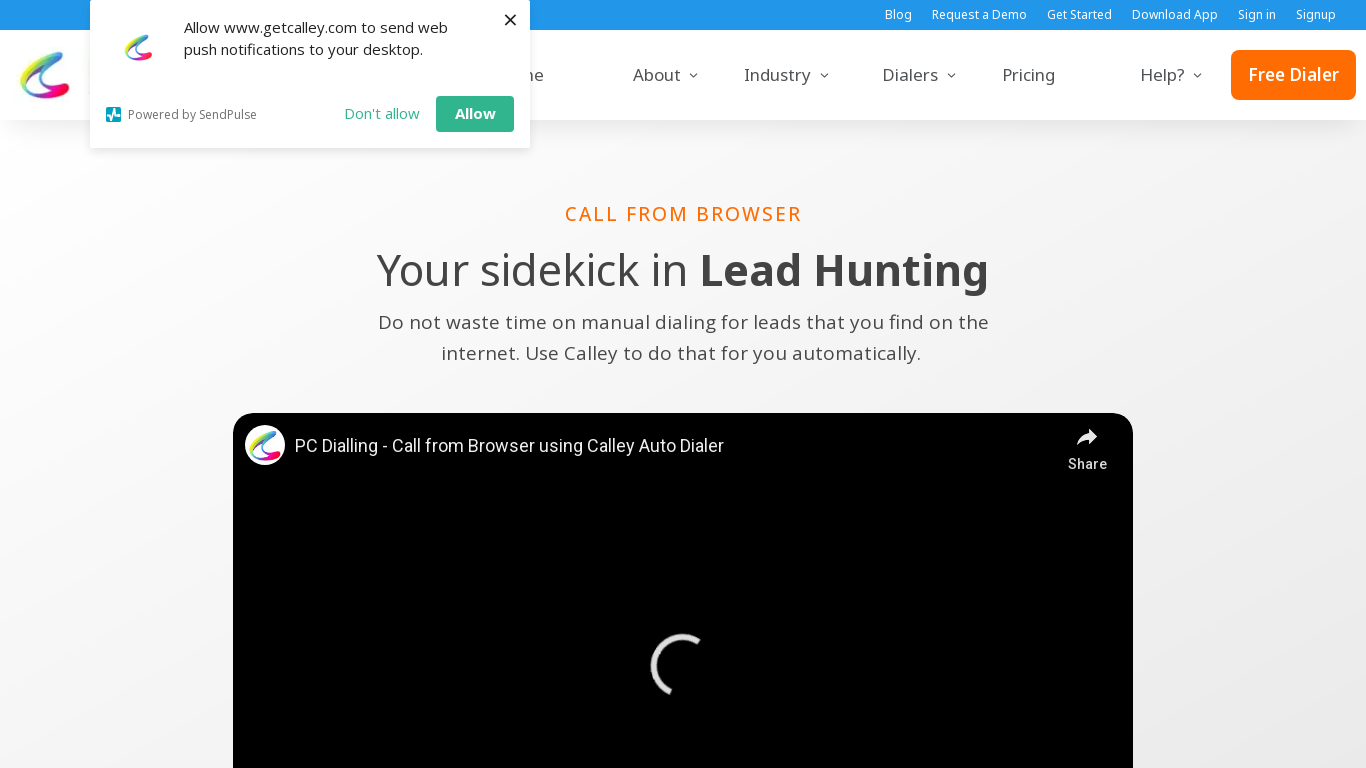

Page content loaded at 1366x768 desktop resolution
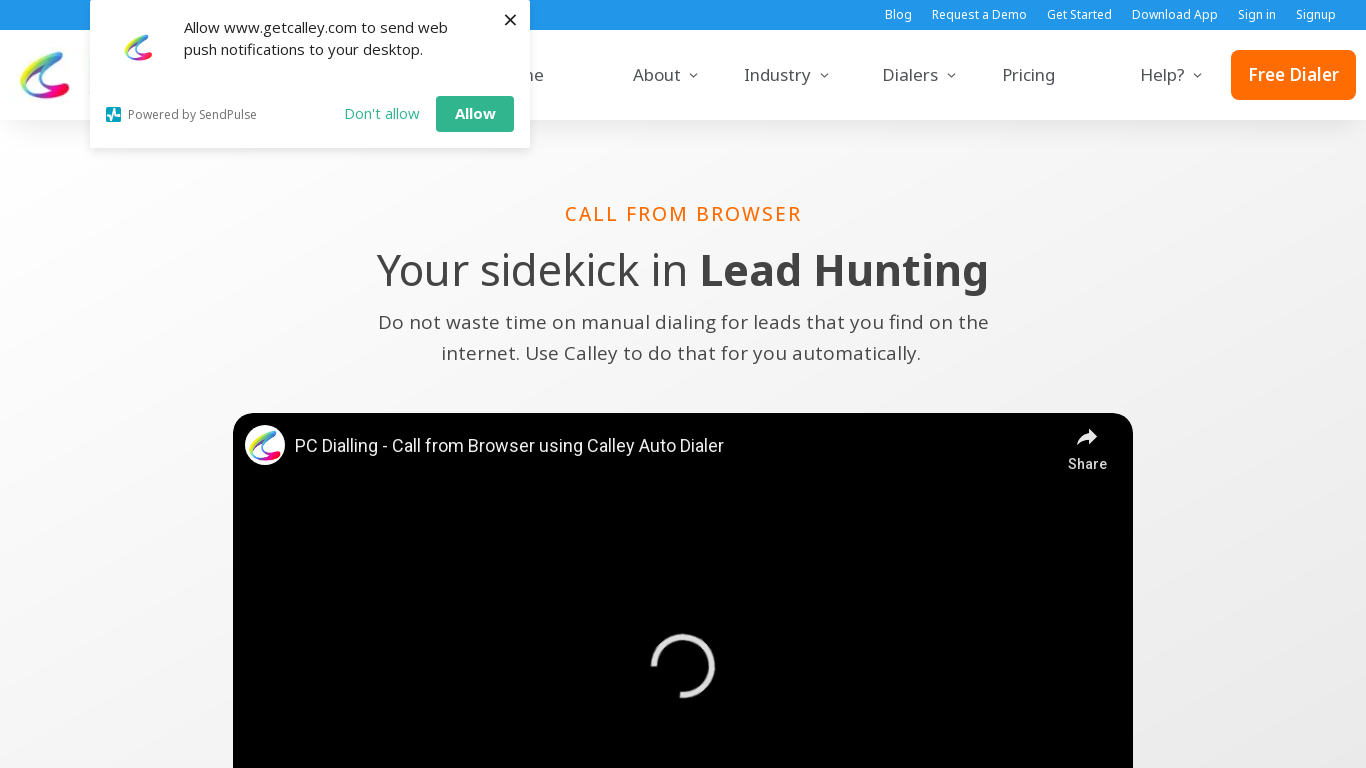

Set viewport to desktop resolution 1536x864
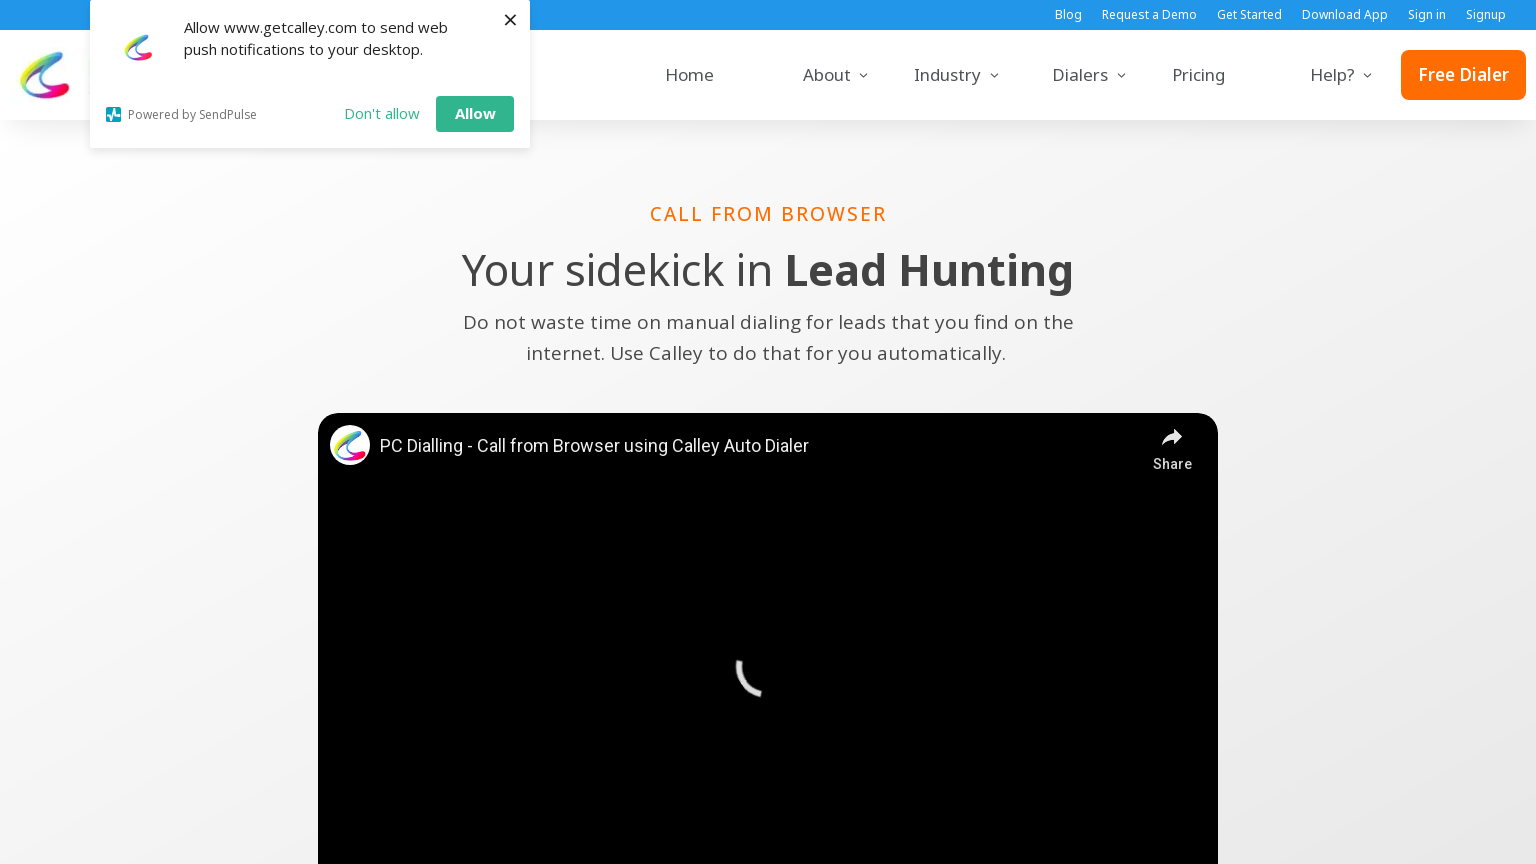

Page content loaded at 1536x864 desktop resolution
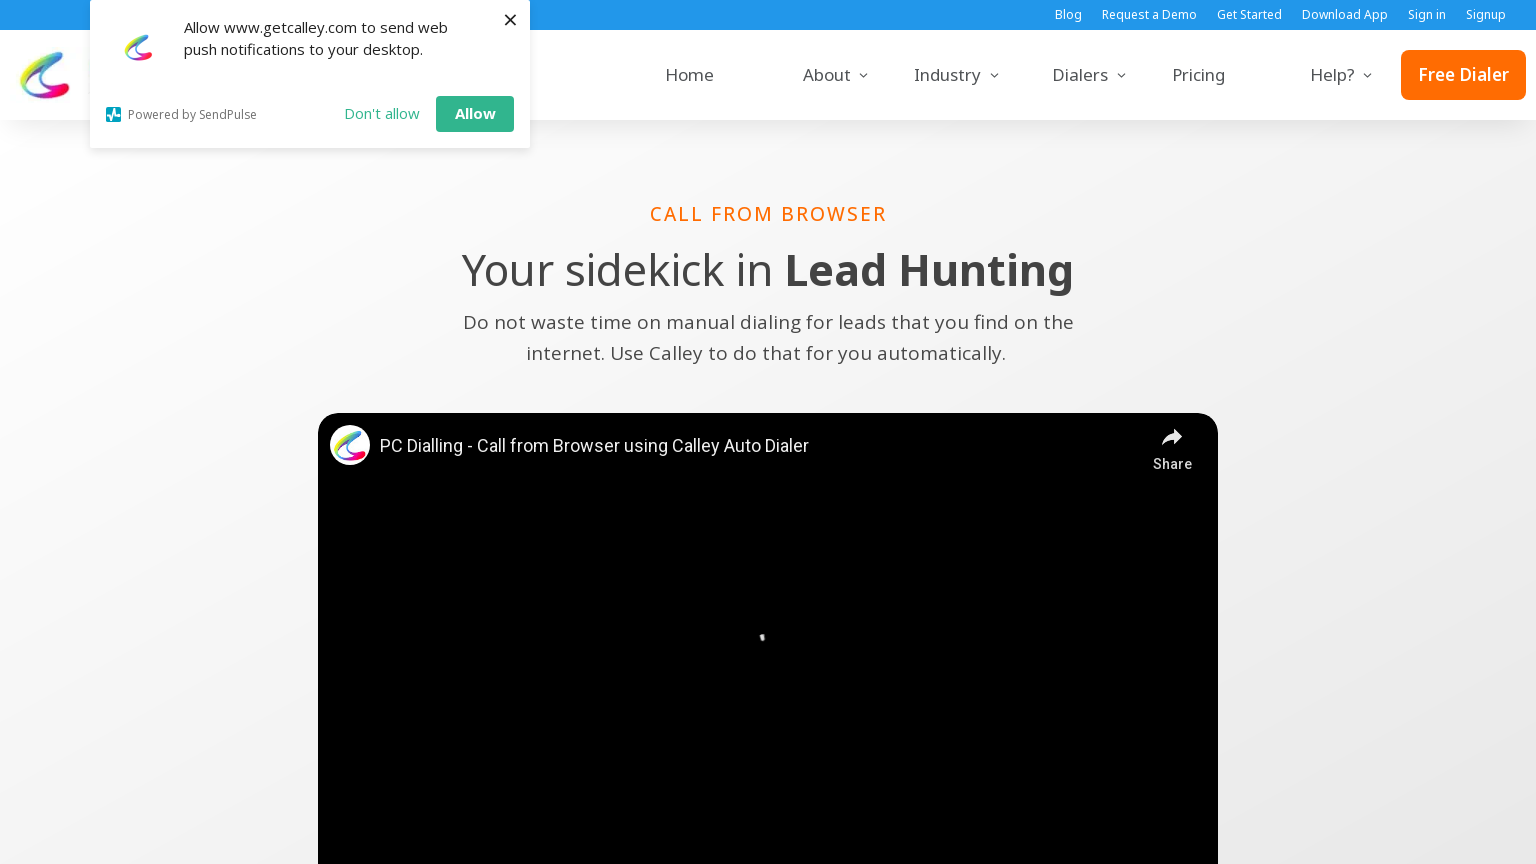

Set viewport to mobile resolution 360x640
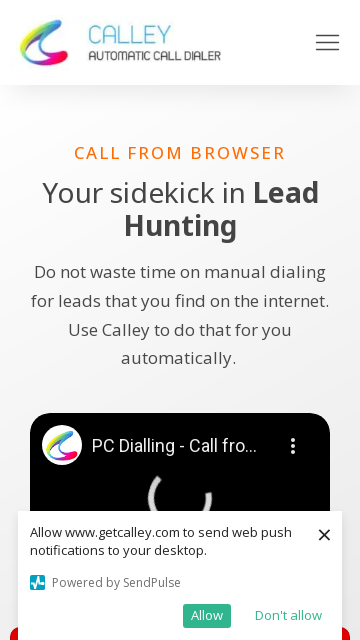

Page content loaded at 360x640 mobile resolution
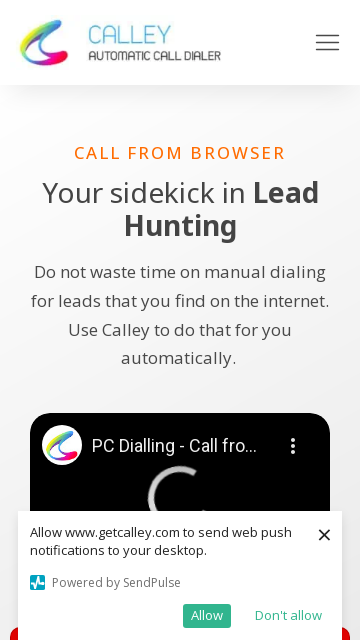

Set viewport to mobile resolution 414x896
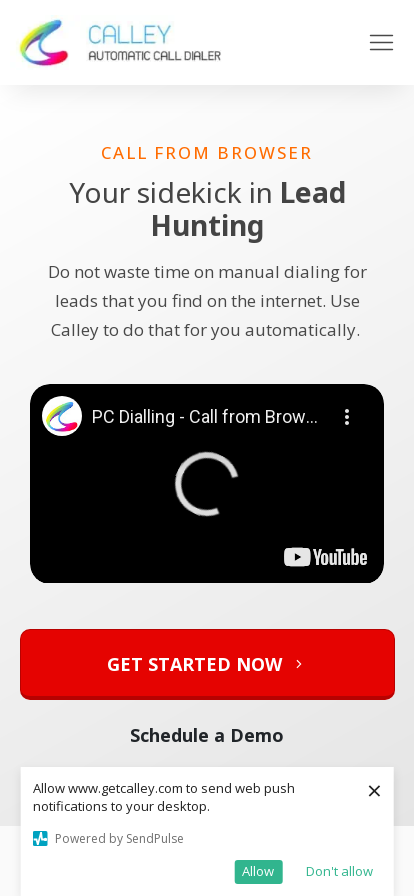

Page content loaded at 414x896 mobile resolution
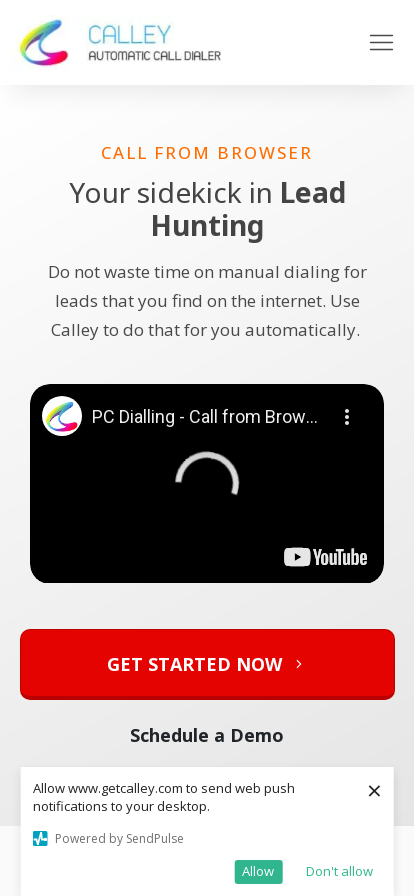

Set viewport to mobile resolution 375x667
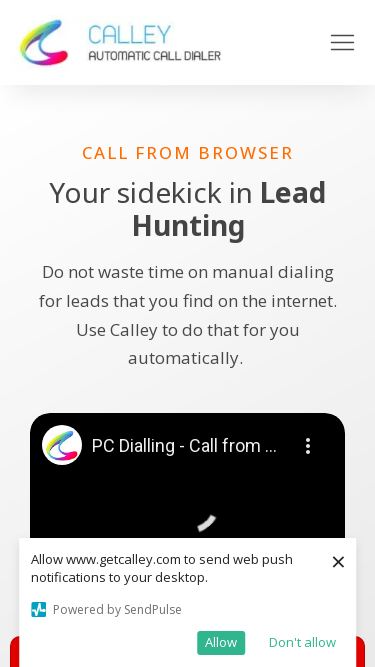

Page content loaded at 375x667 mobile resolution
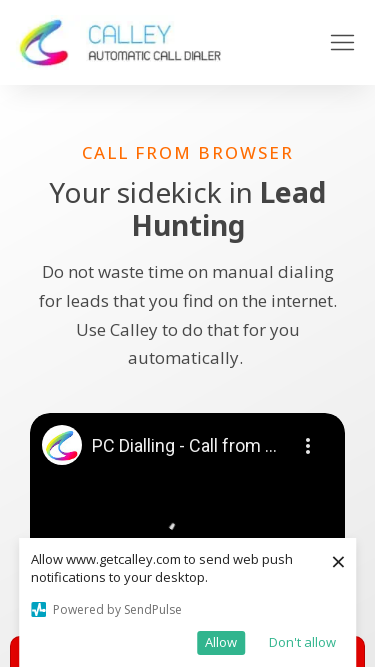

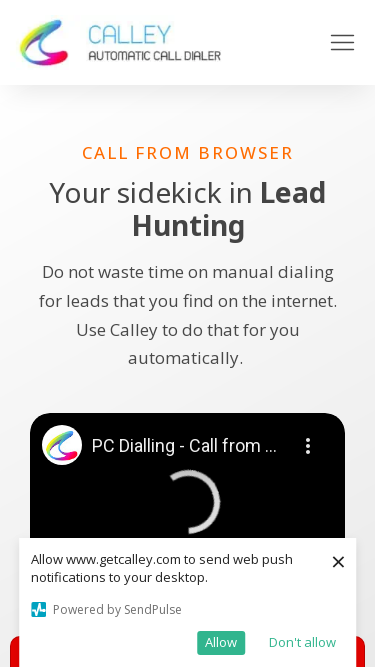